Navigates to the RedBus travel booking website and waits for the page to load completely.

Starting URL: https://www.redbus.in

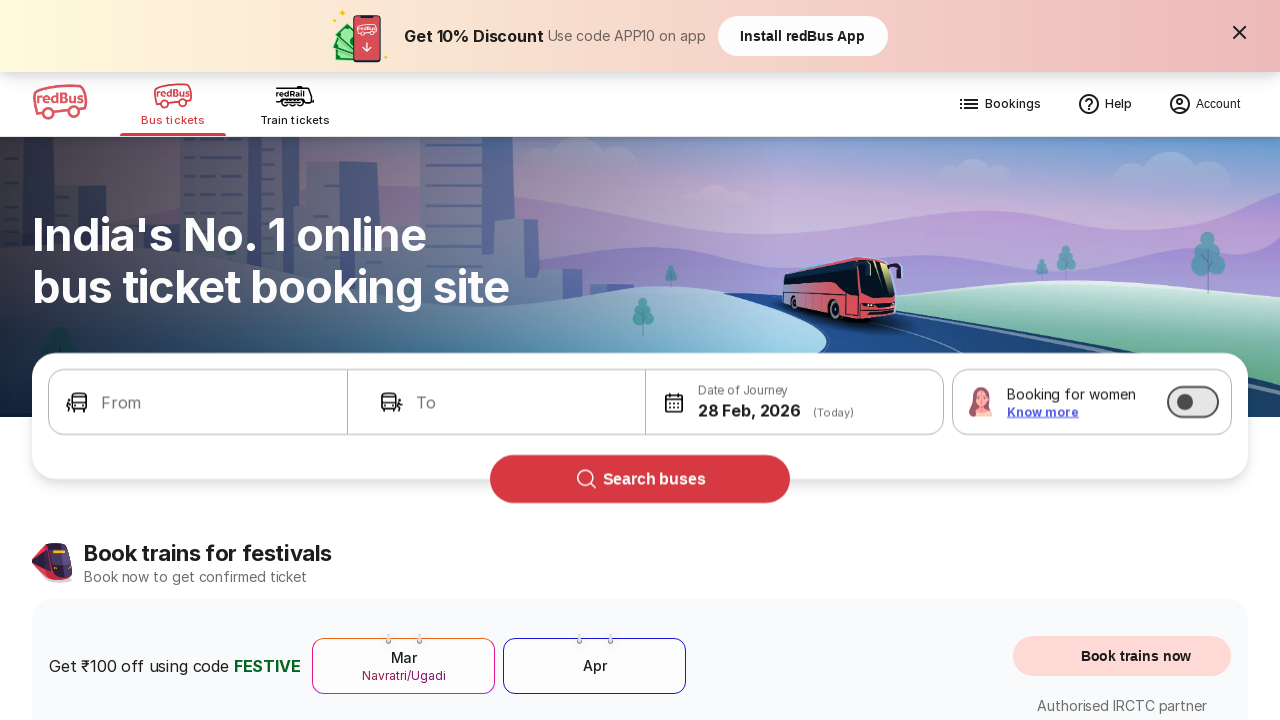

Navigated to RedBus travel booking website at https://www.redbus.in
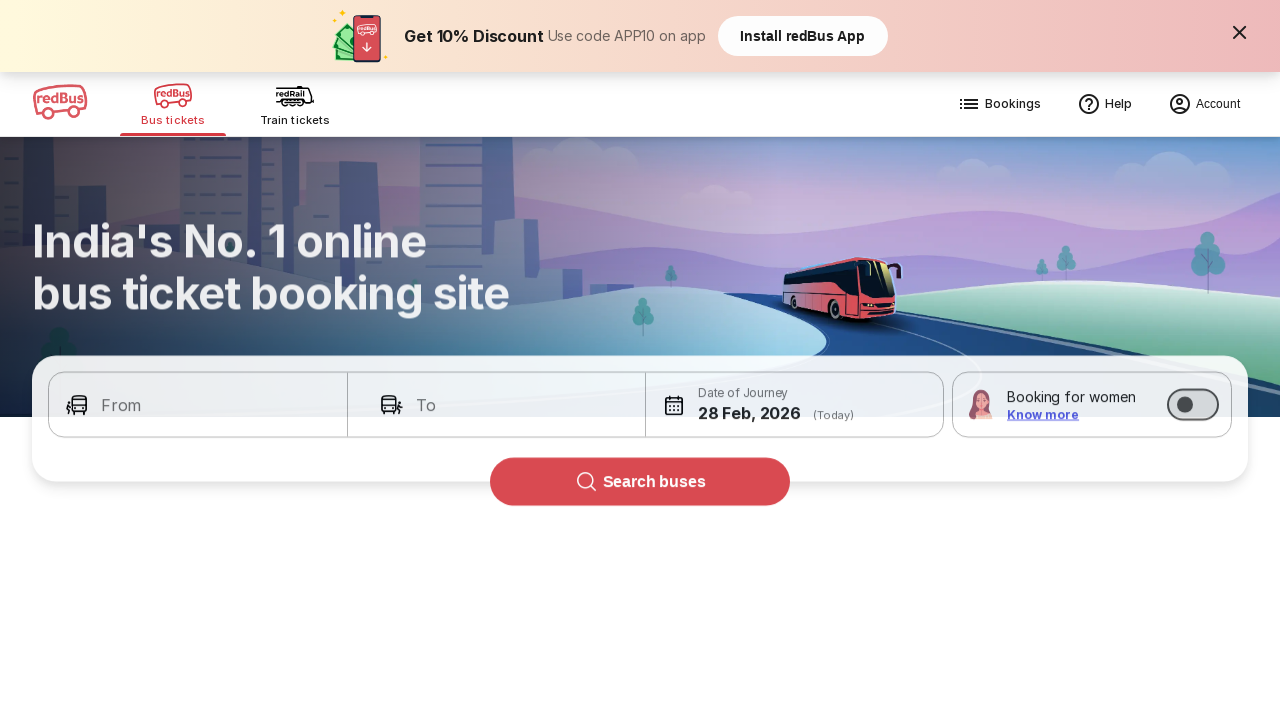

Waited for page to fully load with networkidle state
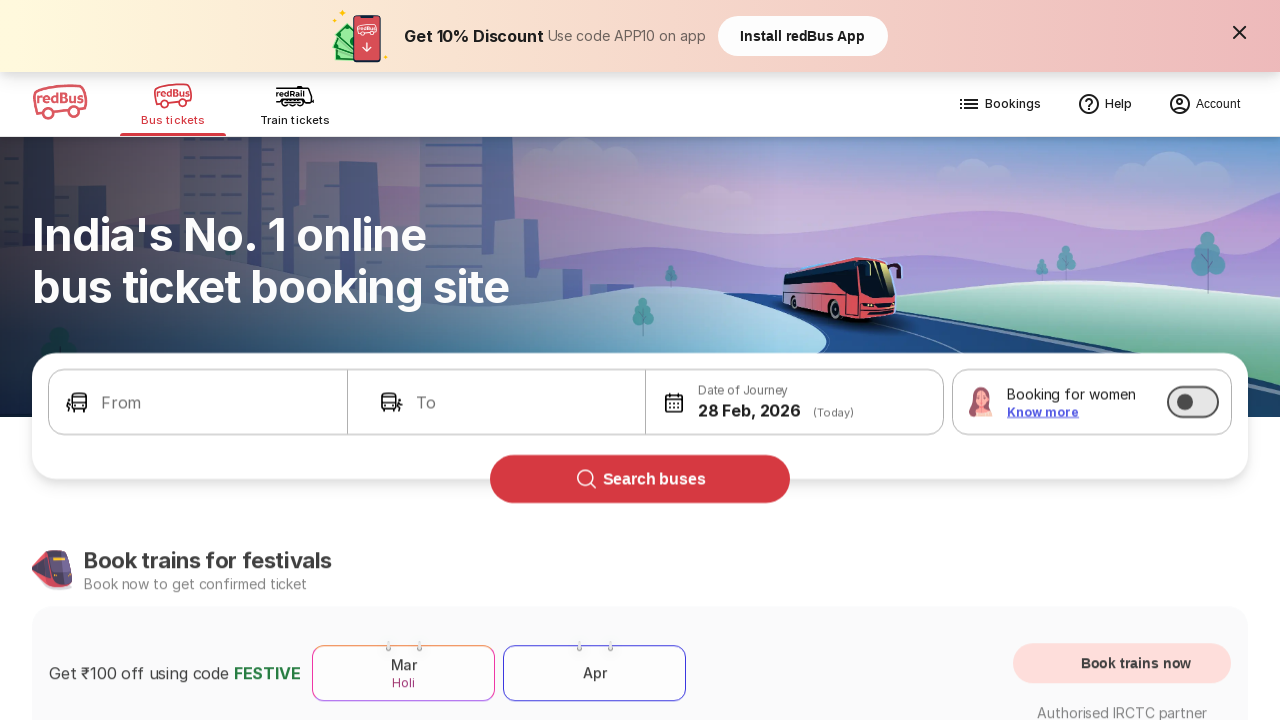

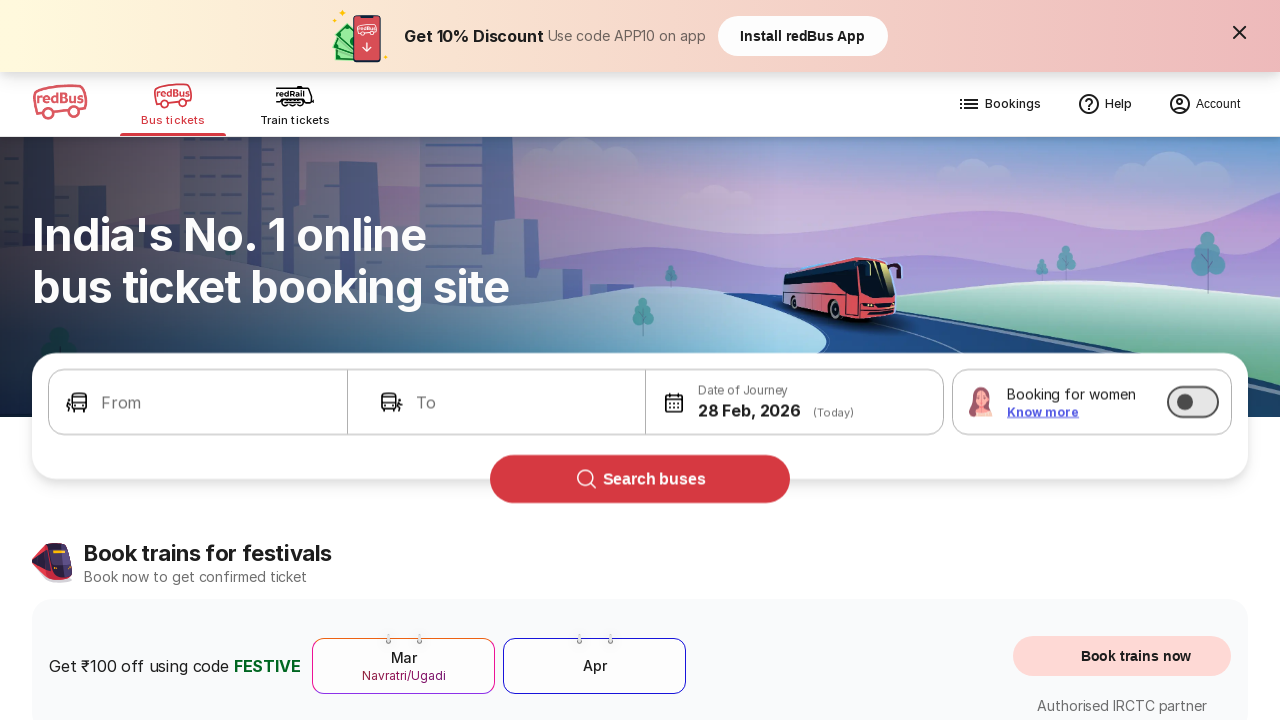